Tests if a user can enter an HTML tag in the First Name input field by submitting a form with an h1 tag and verifying the confirmation message and check counter update

Starting URL: http://testingchallenges.thetestingmap.org/index.php

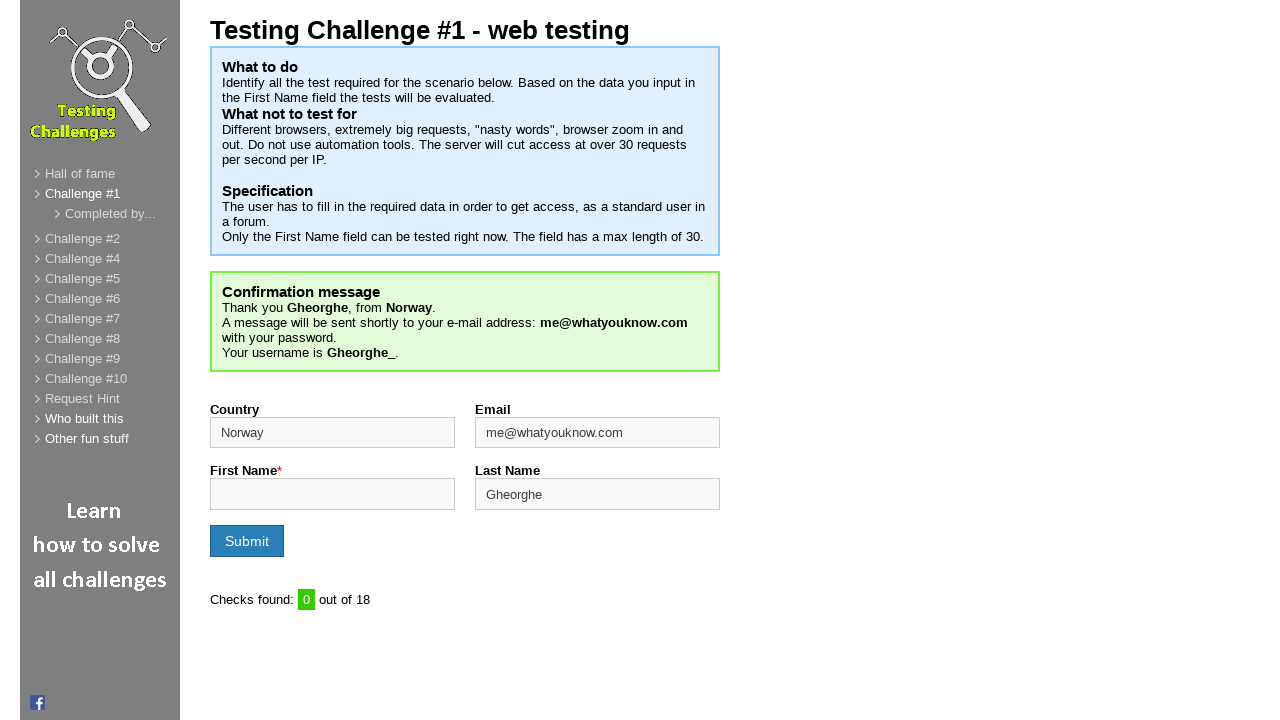

Entered HTML tag '<h1>TRG Group</h1>' in First Name input field on input[name='firstname']
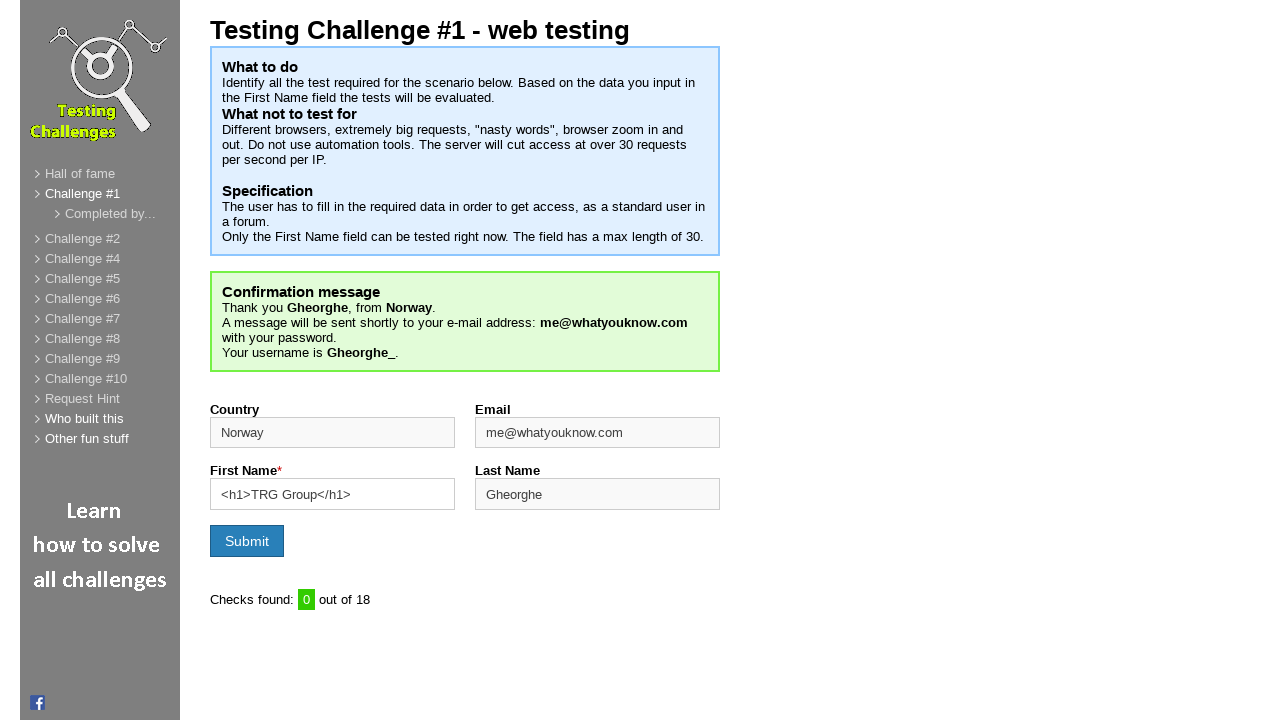

Clicked Submit button to submit form with HTML tag at (247, 541) on input[type='submit']
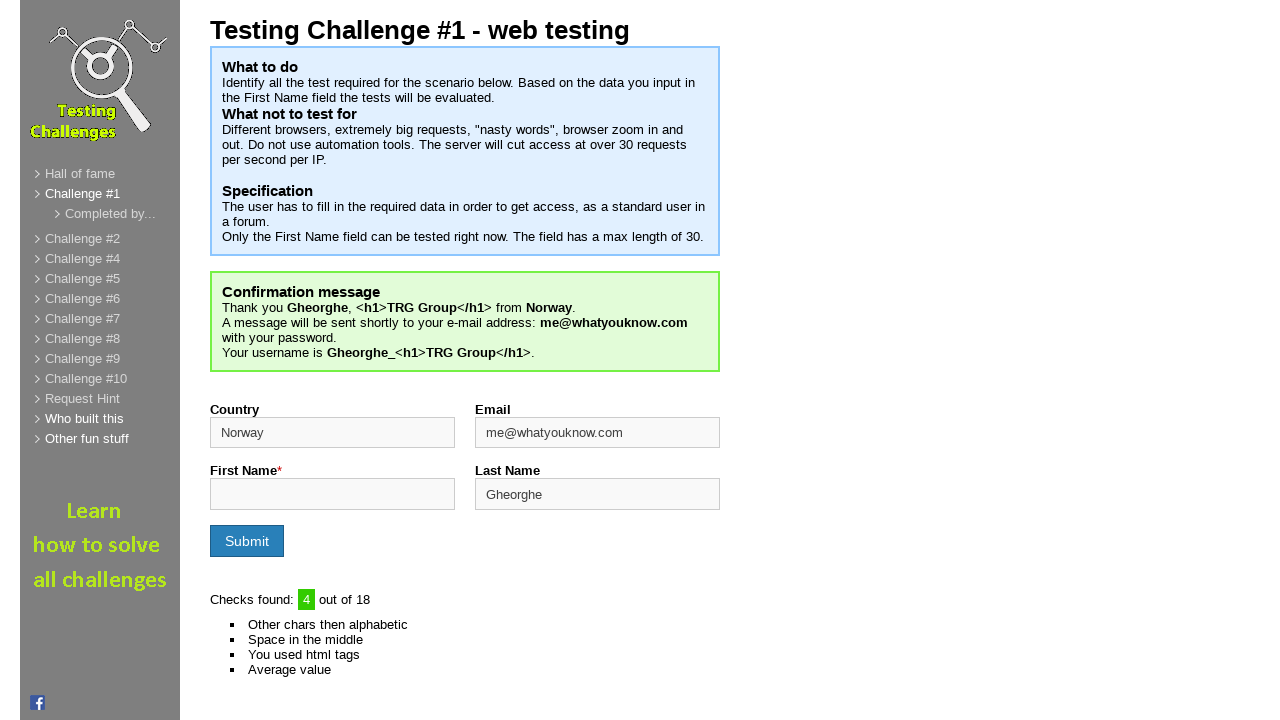

Waited for page to load and network to be idle after form submission
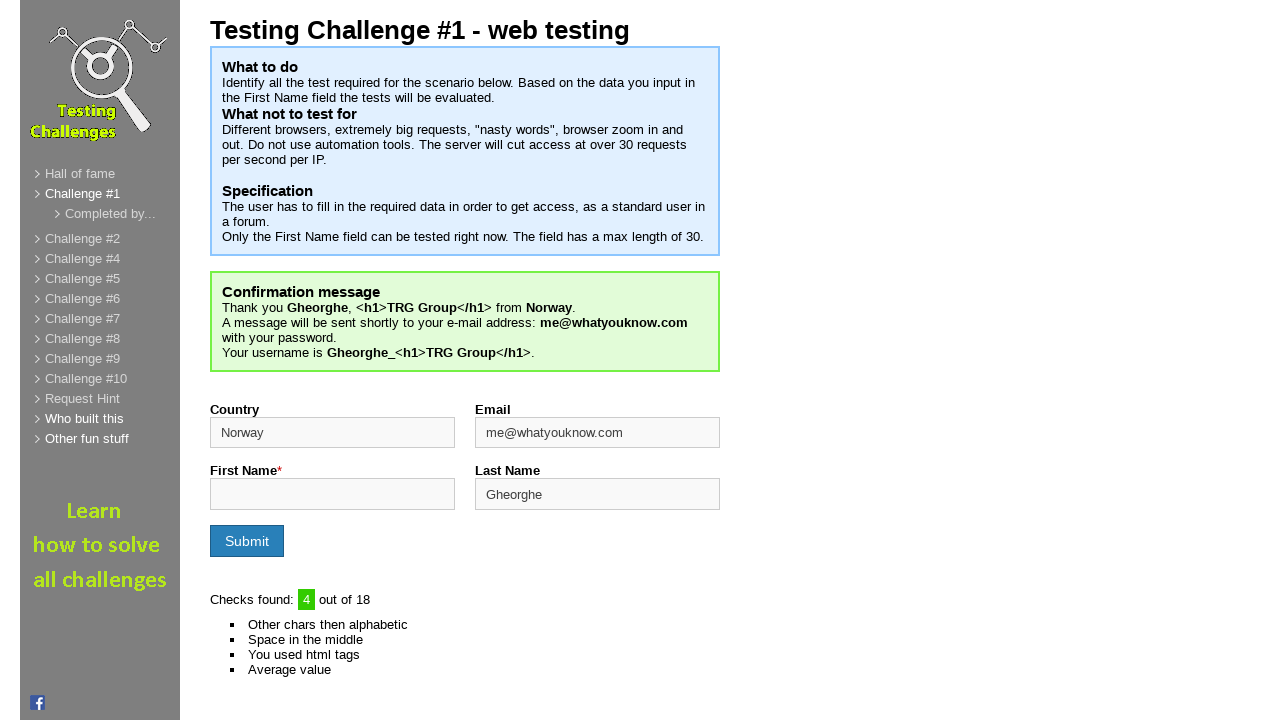

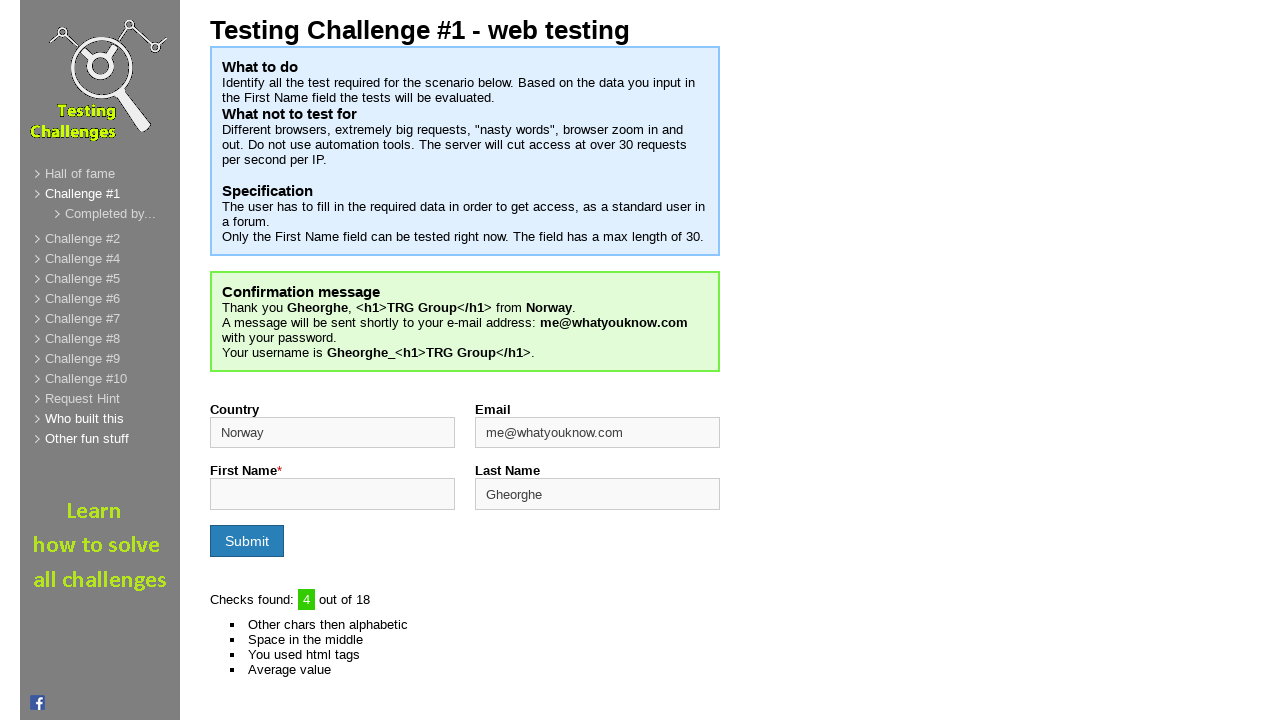